Tests click action by navigating to the login page link from the main page

Starting URL: https://the-internet.herokuapp.com/

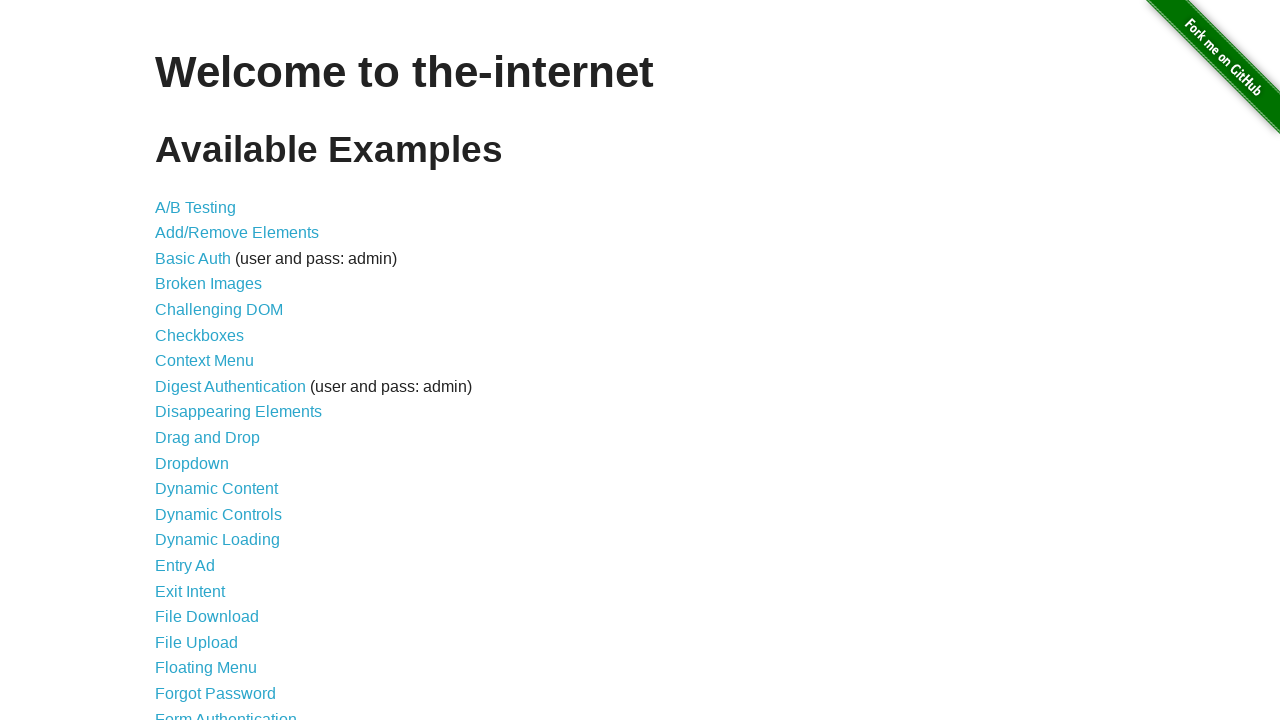

Clicked login link to navigate to login page at (226, 712) on [href='/login']
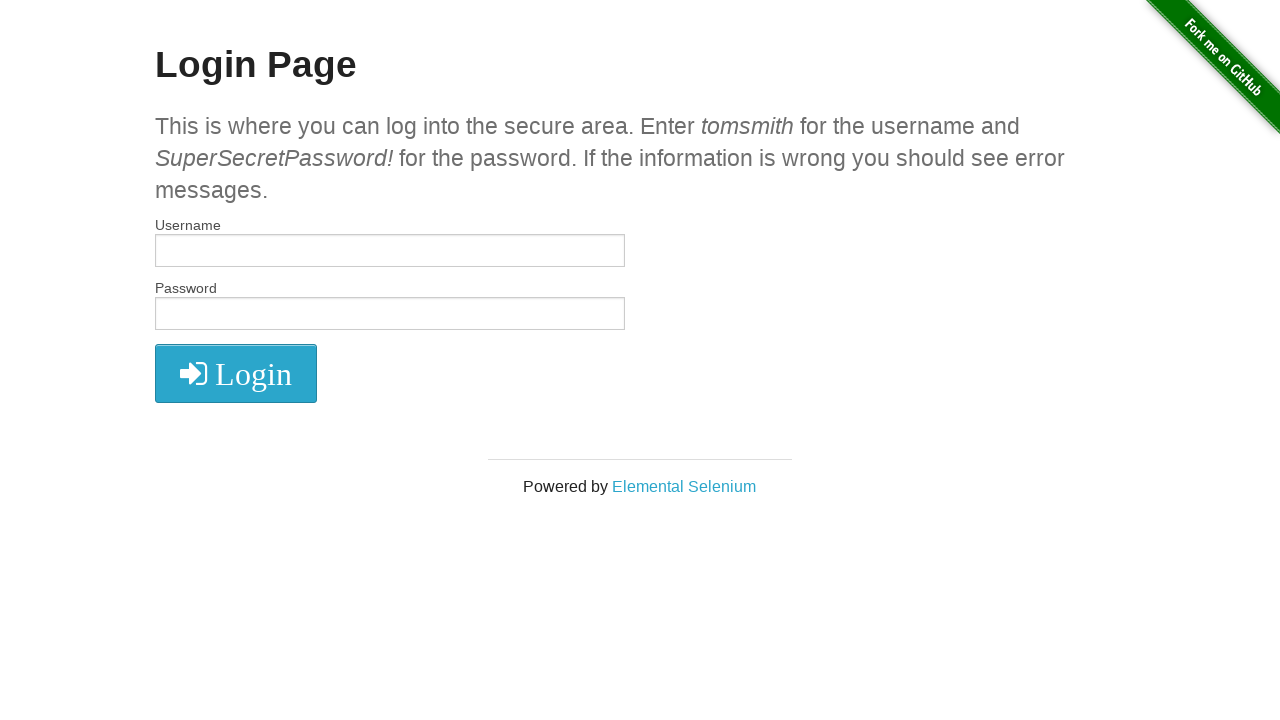

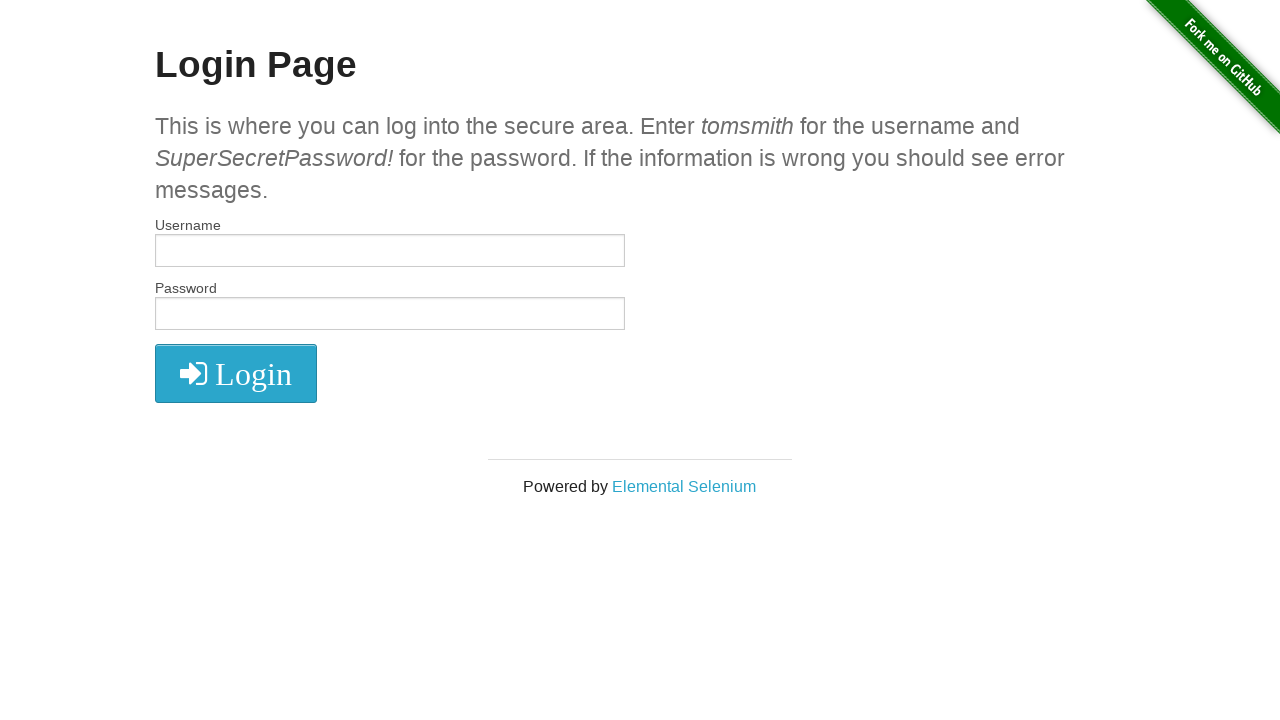